Tests autocomplete dropdown functionality by typing in the autocomplete field and selecting "India" from the suggestions

Starting URL: http://qaclickacademy.com/practice.php

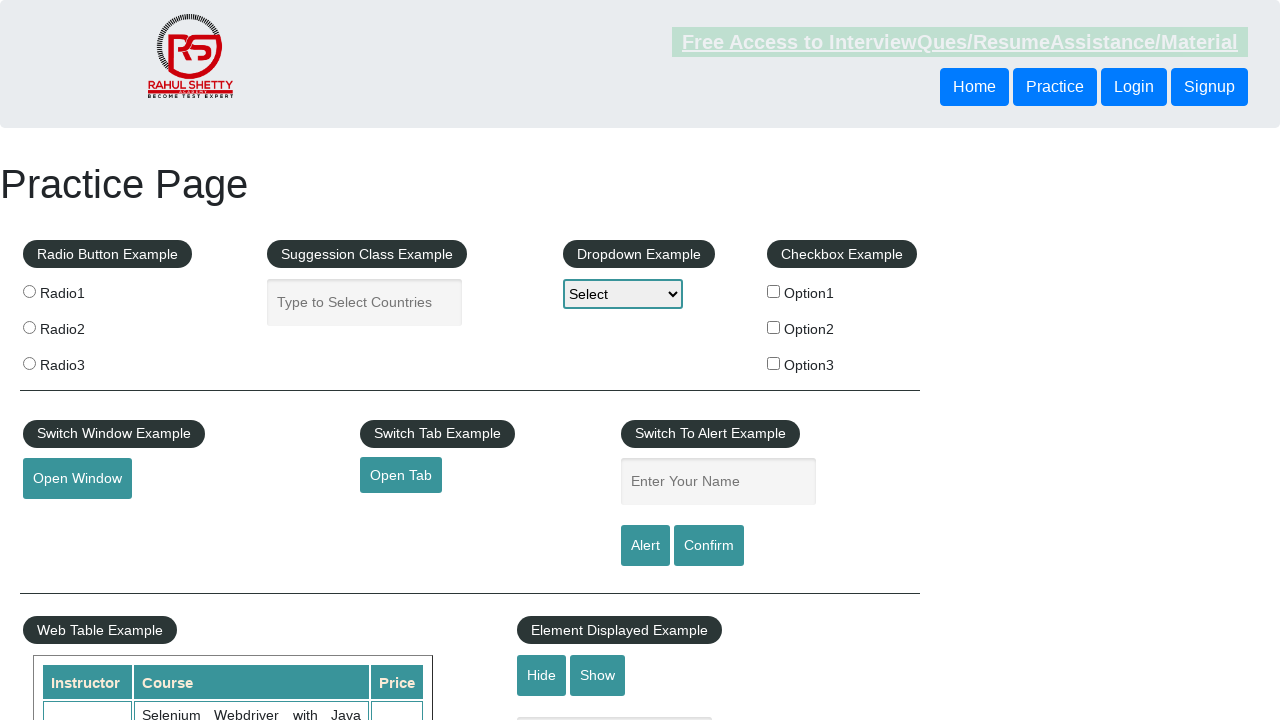

Typed 'india' in the autocomplete field on #autocomplete
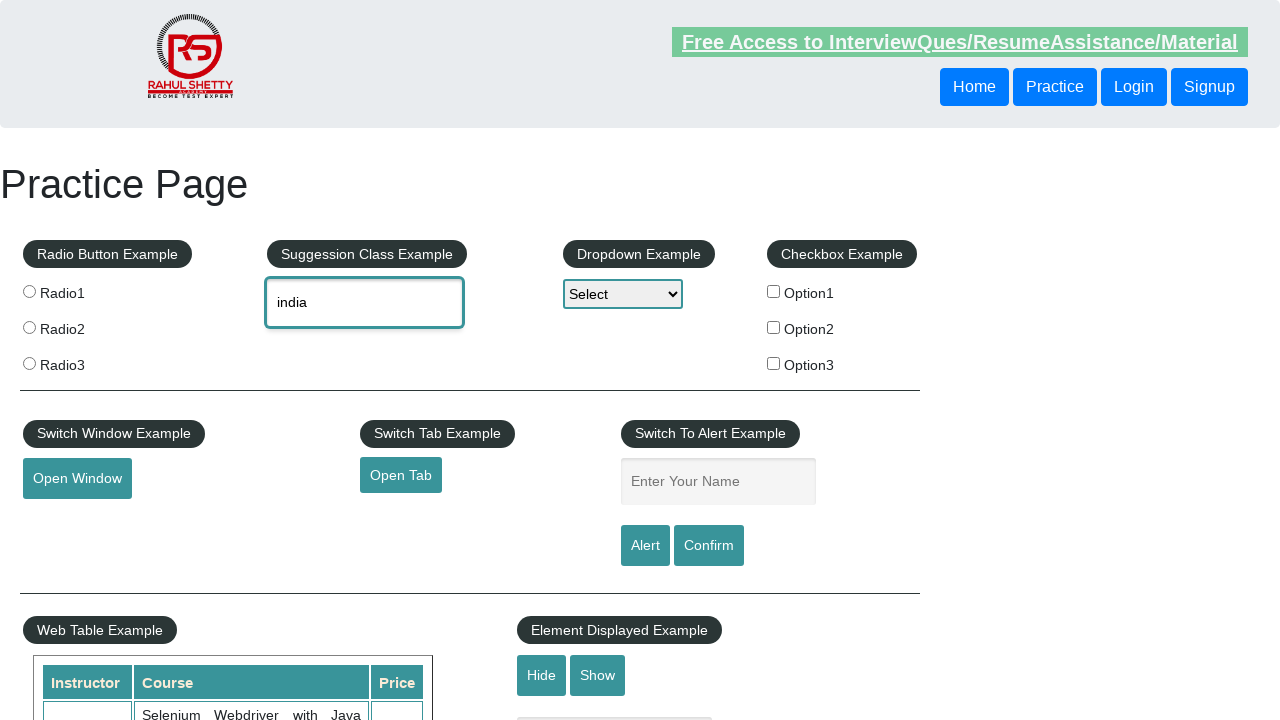

Autocomplete suggestions appeared with India option visible
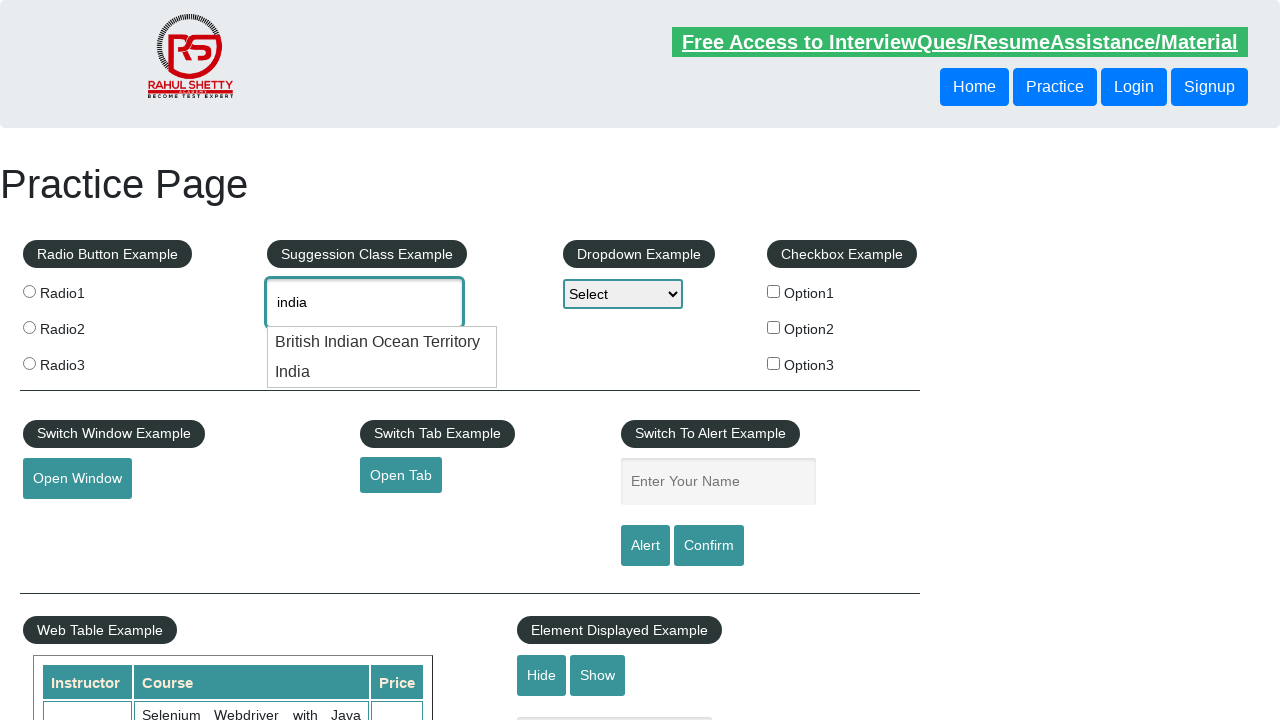

Clicked on 'India' from the autocomplete dropdown at (382, 342) on xpath=//div[contains(text(),'India')]
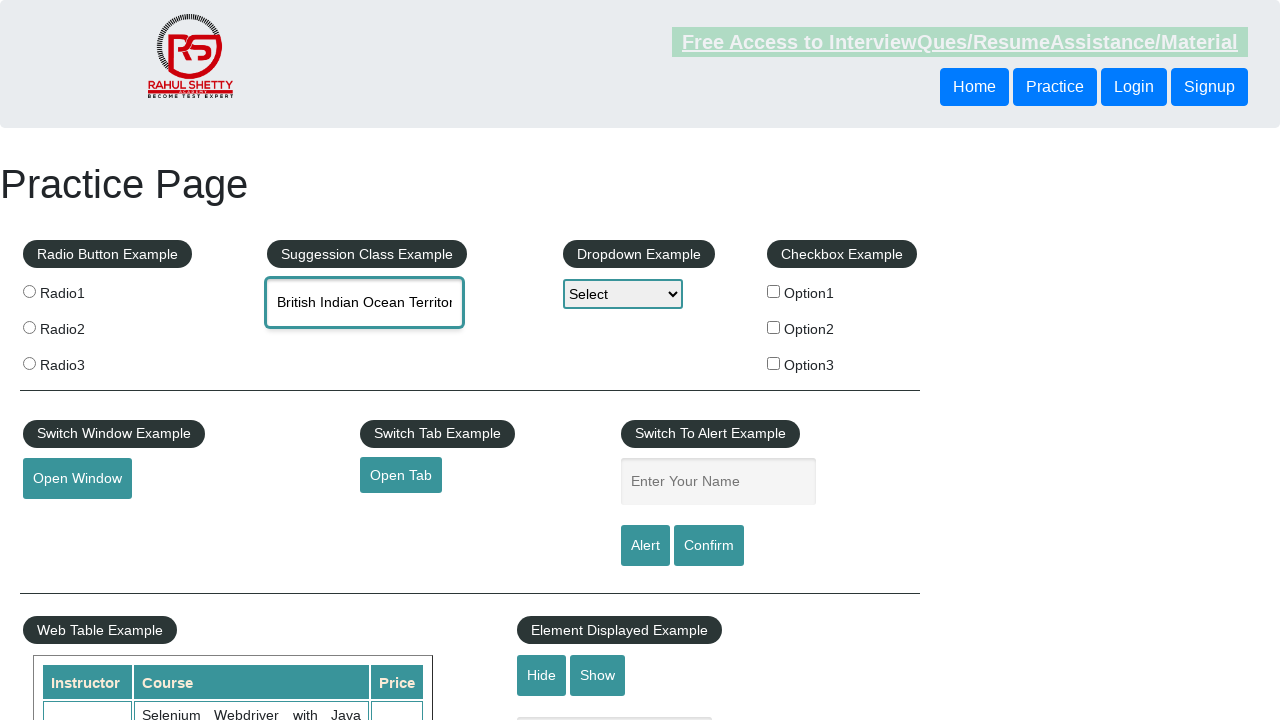

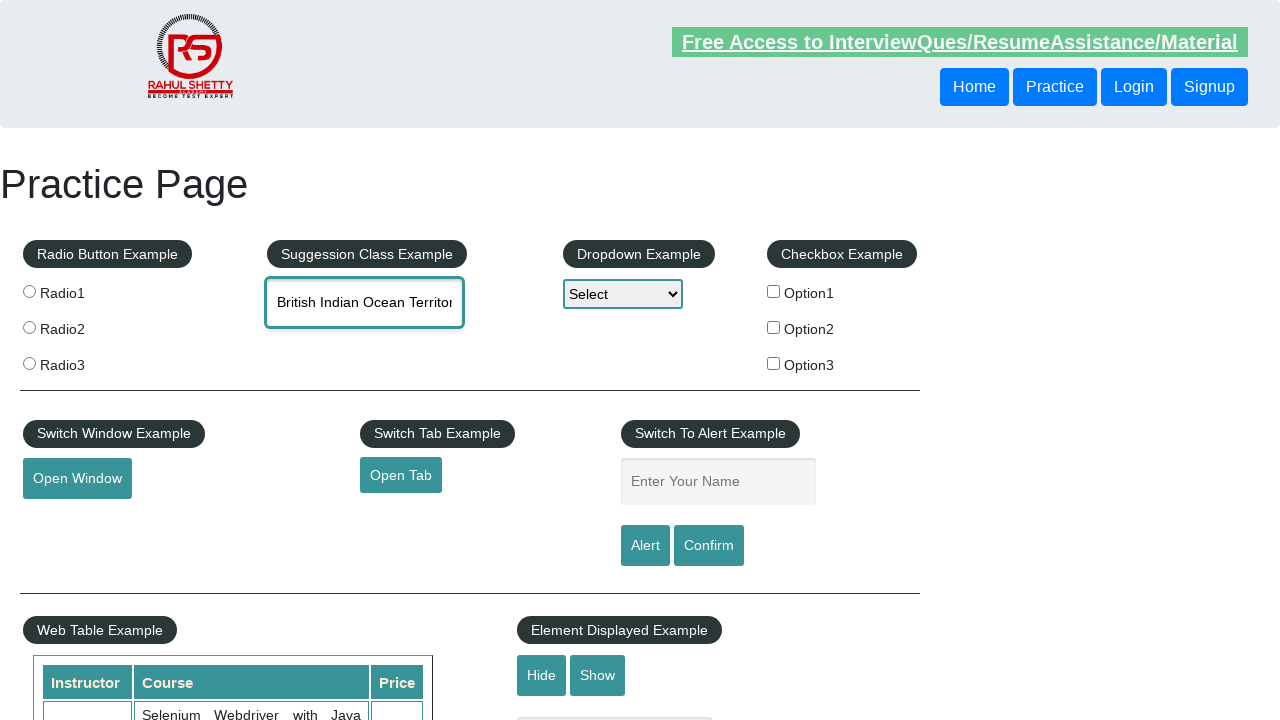